Tests the Switch Tab button by verifying it is visible, enabled, and has text content

Starting URL: https://rahulshettyacademy.com/AutomationPractice/

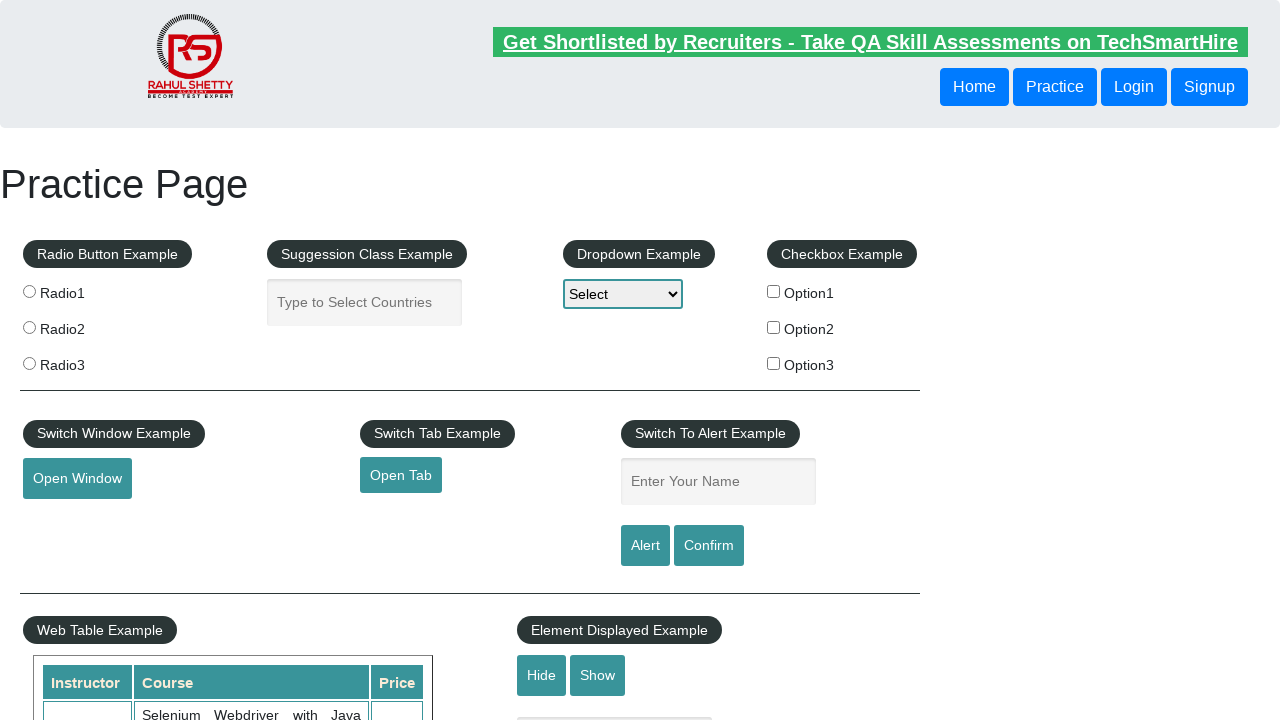

Waited for Switch Tab button (#opentab) to be present in the DOM
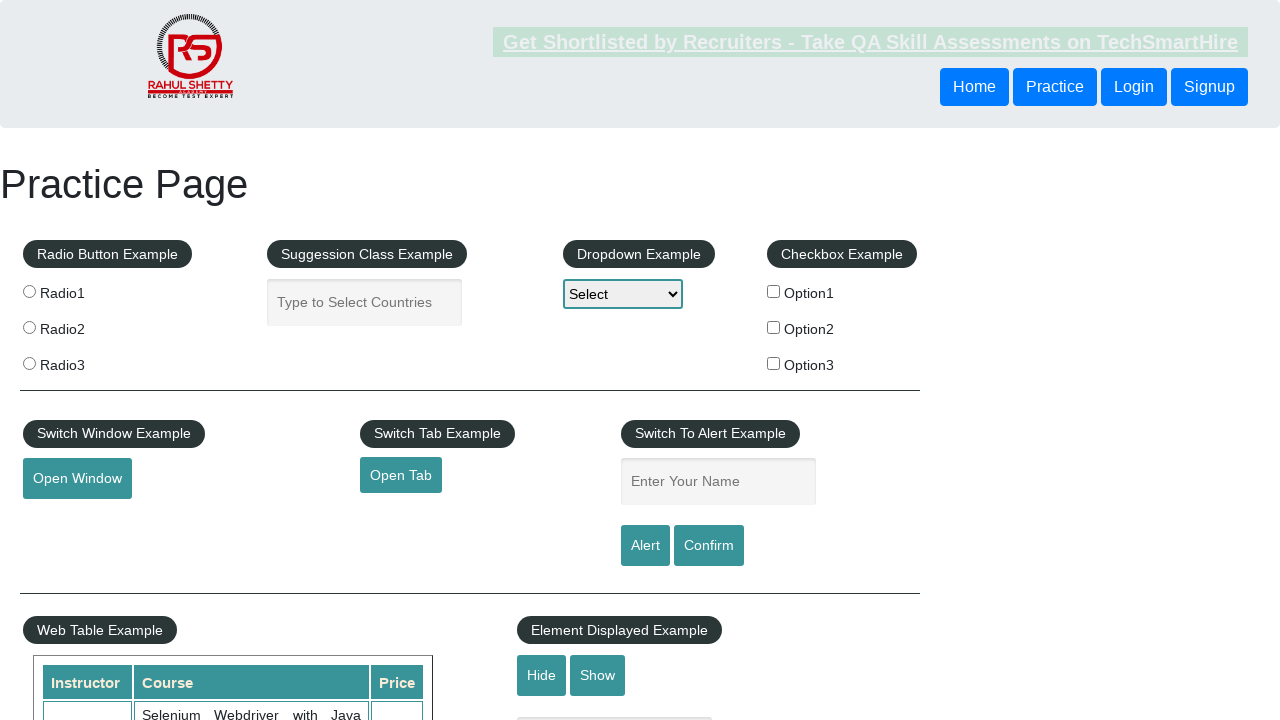

Located the Switch Tab button element
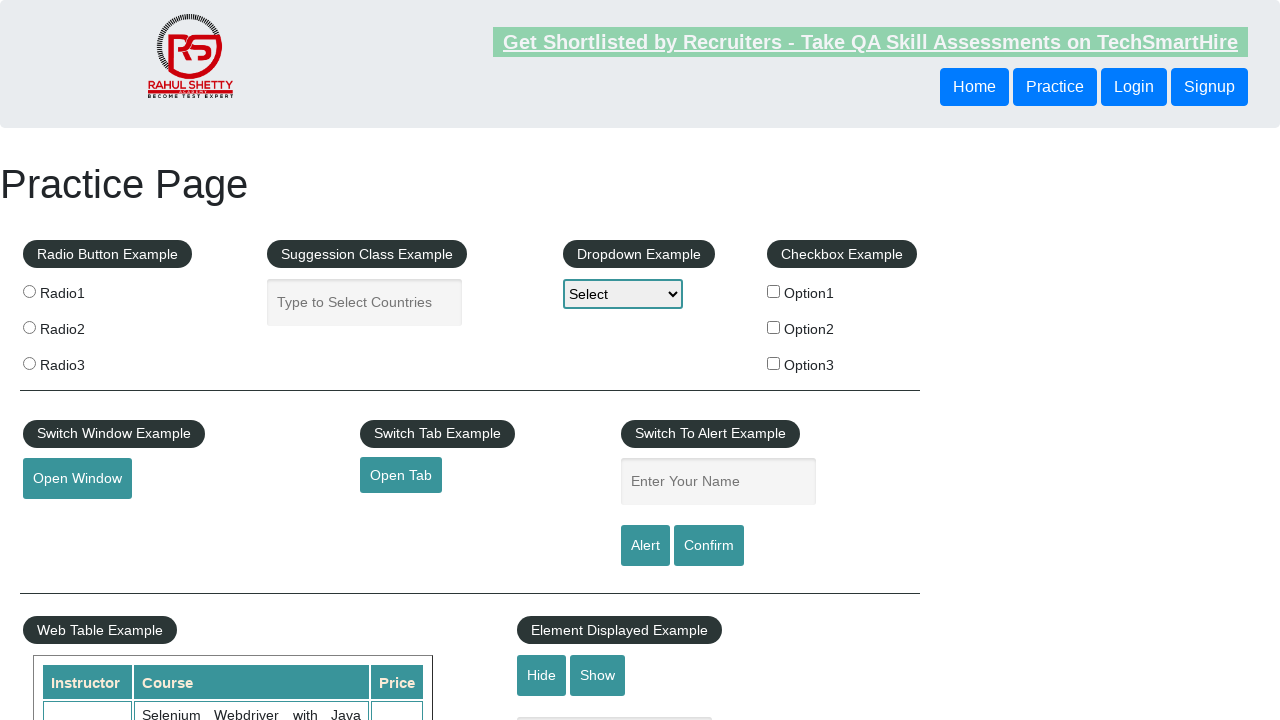

Verified that Switch Tab button is visible
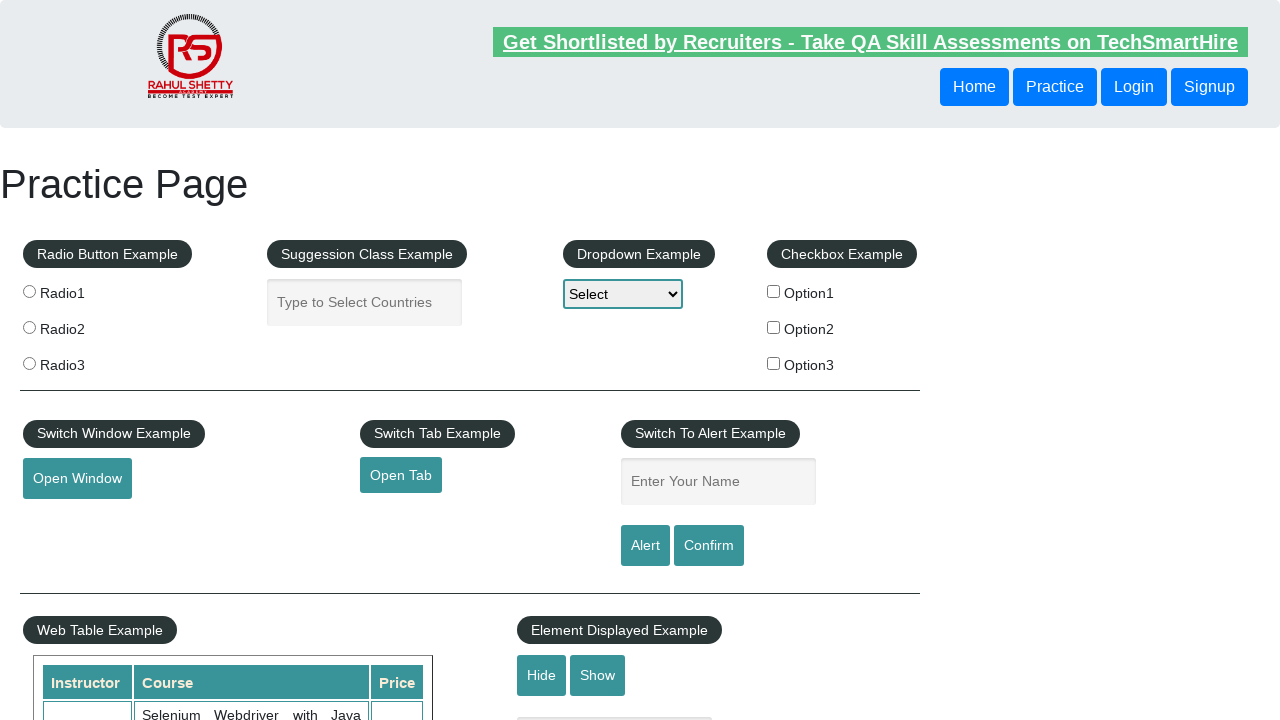

Verified that Switch Tab button is enabled
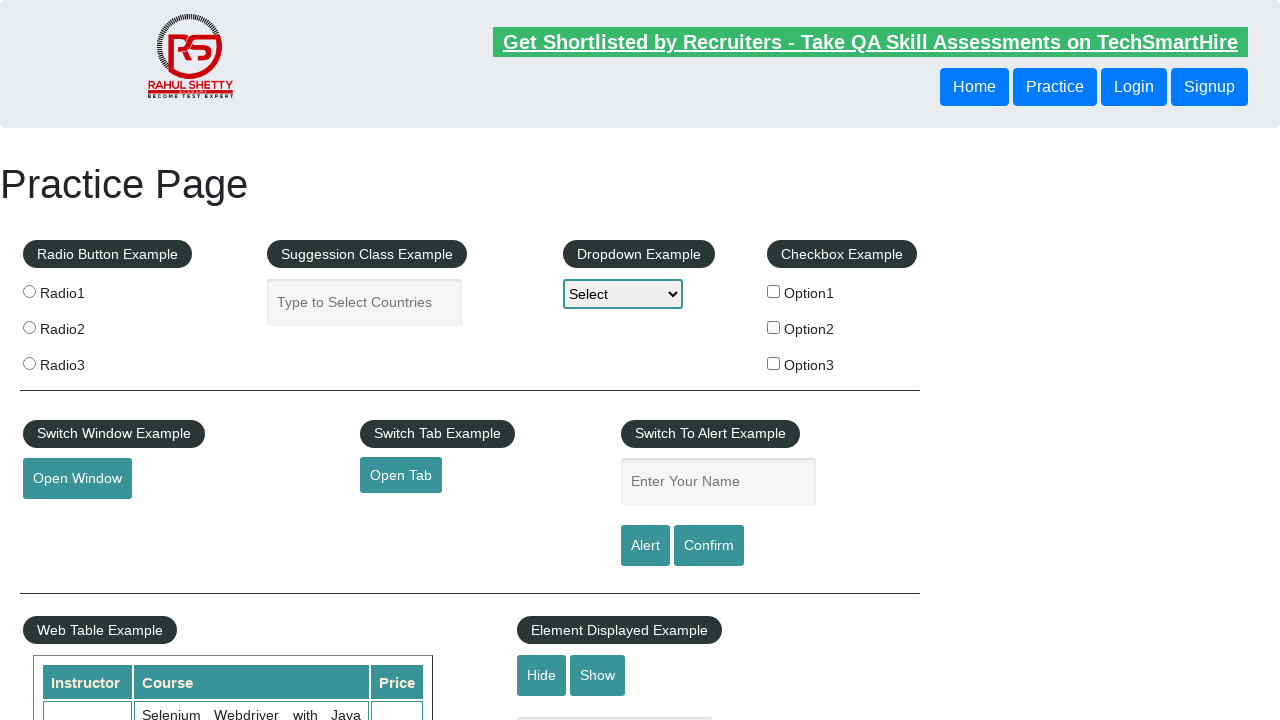

Retrieved text content from Switch Tab button
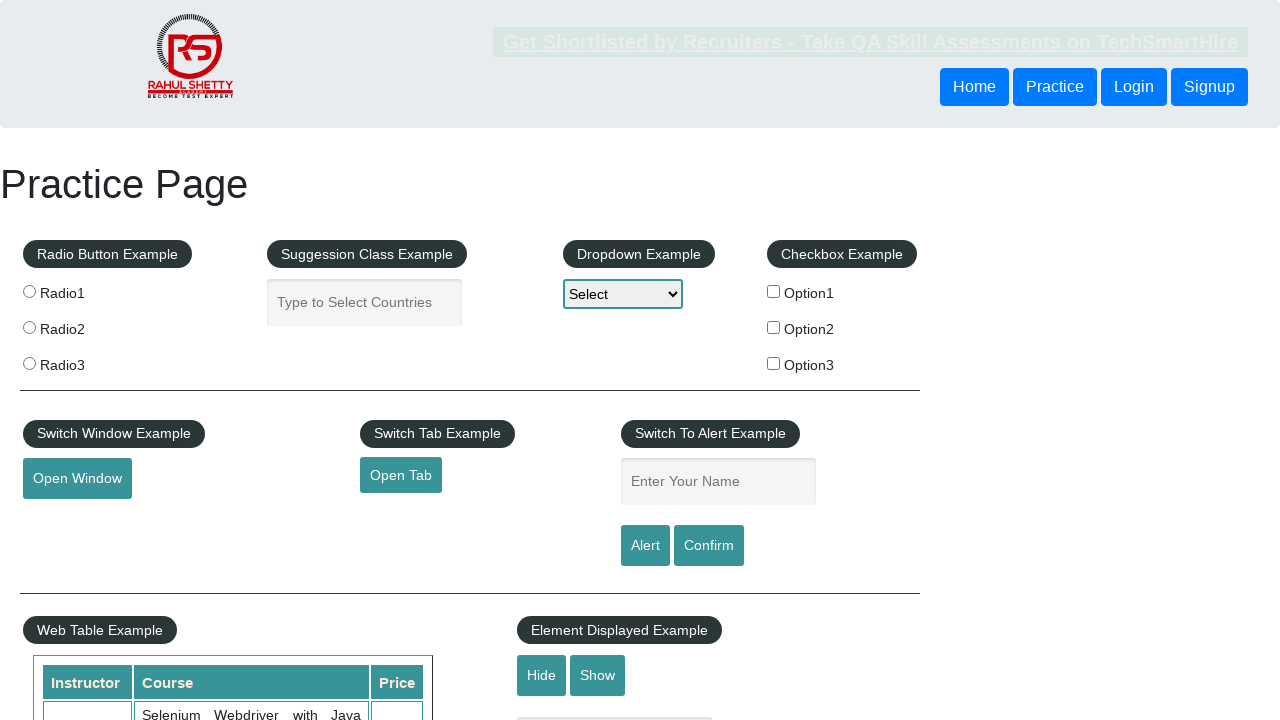

Verified that Switch Tab button contains text content
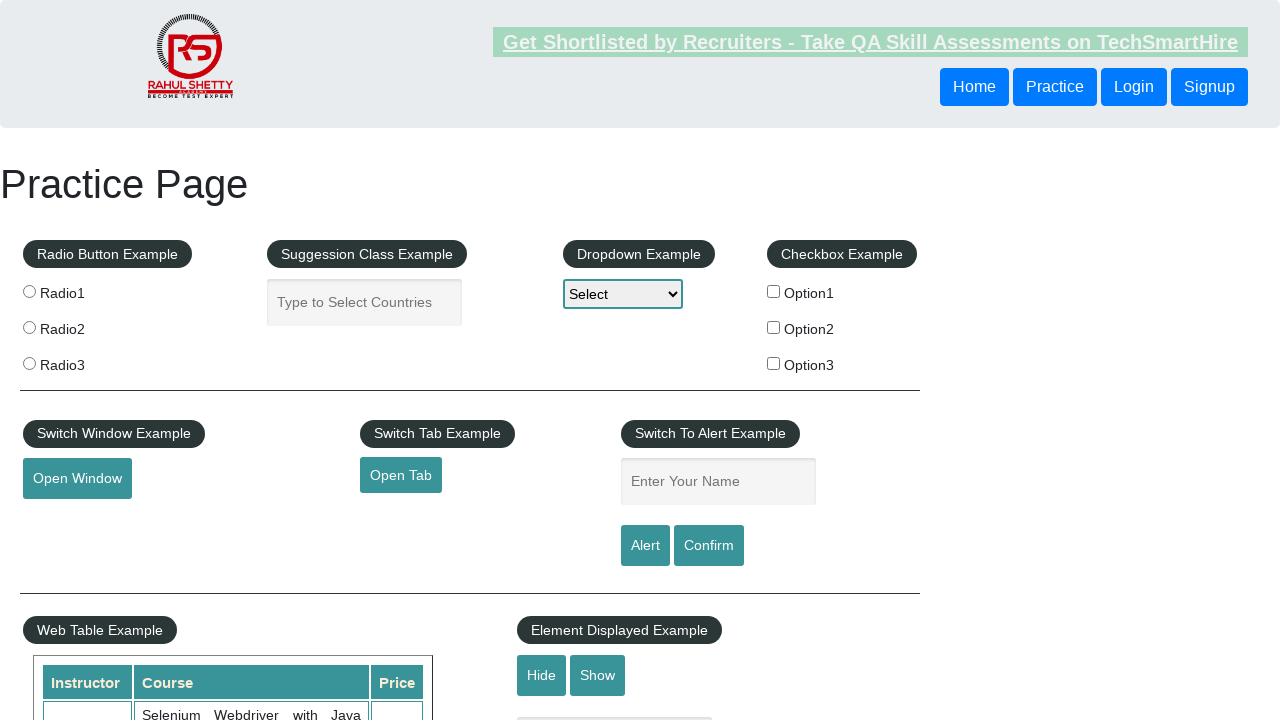

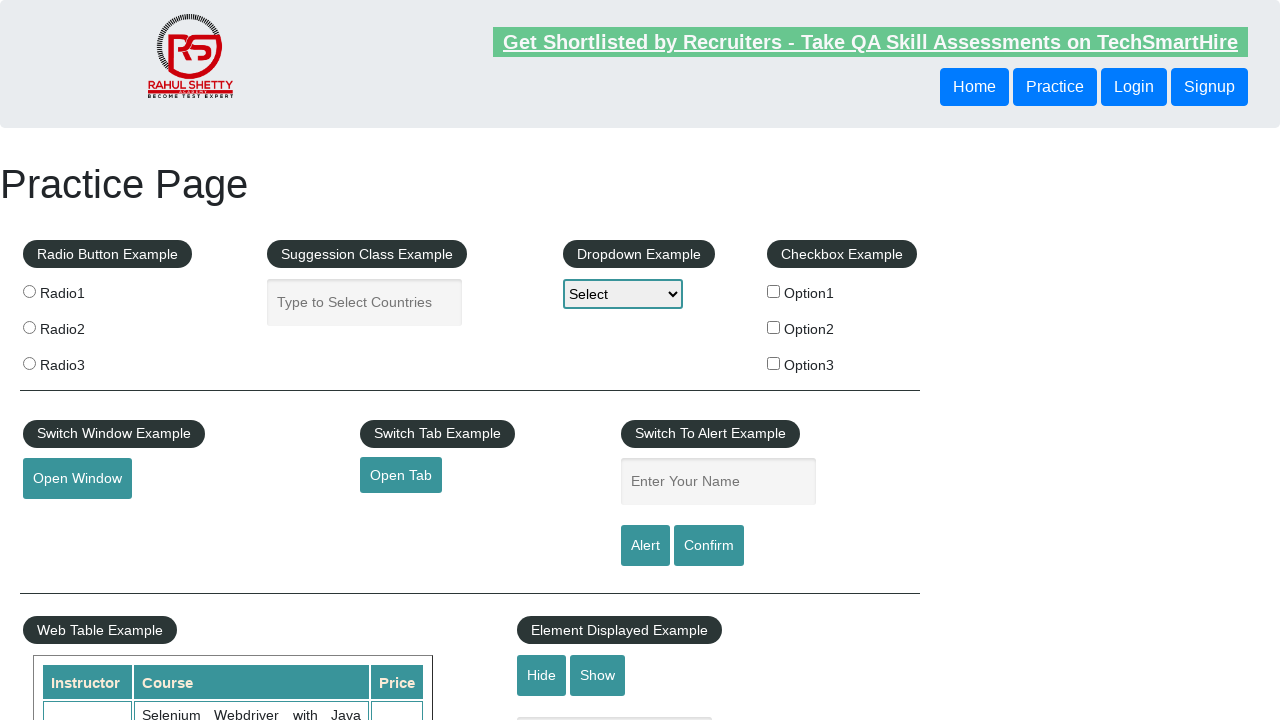